Tests handling of iframes by navigating to a frames demo page, locating a specific frame by URL, and filling a text input field within that frame.

Starting URL: https://ui.vision/demo/webtest/frames/

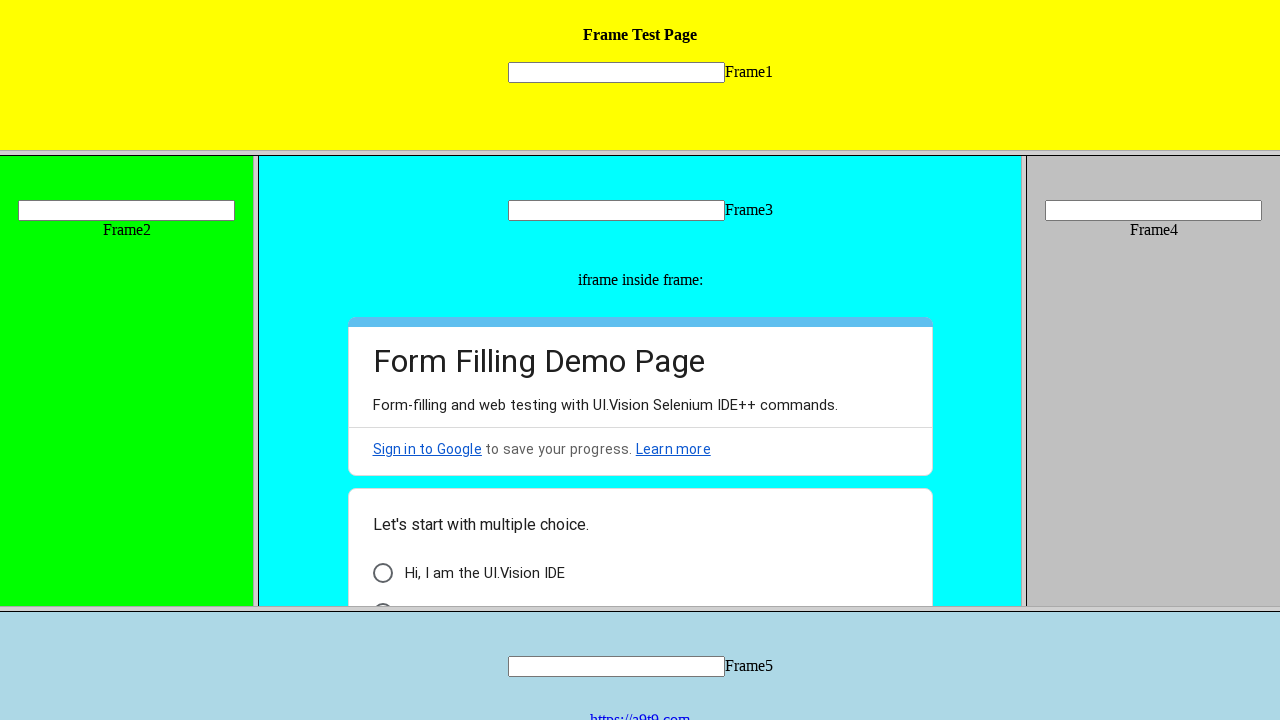

Set viewport size to 1920x1040
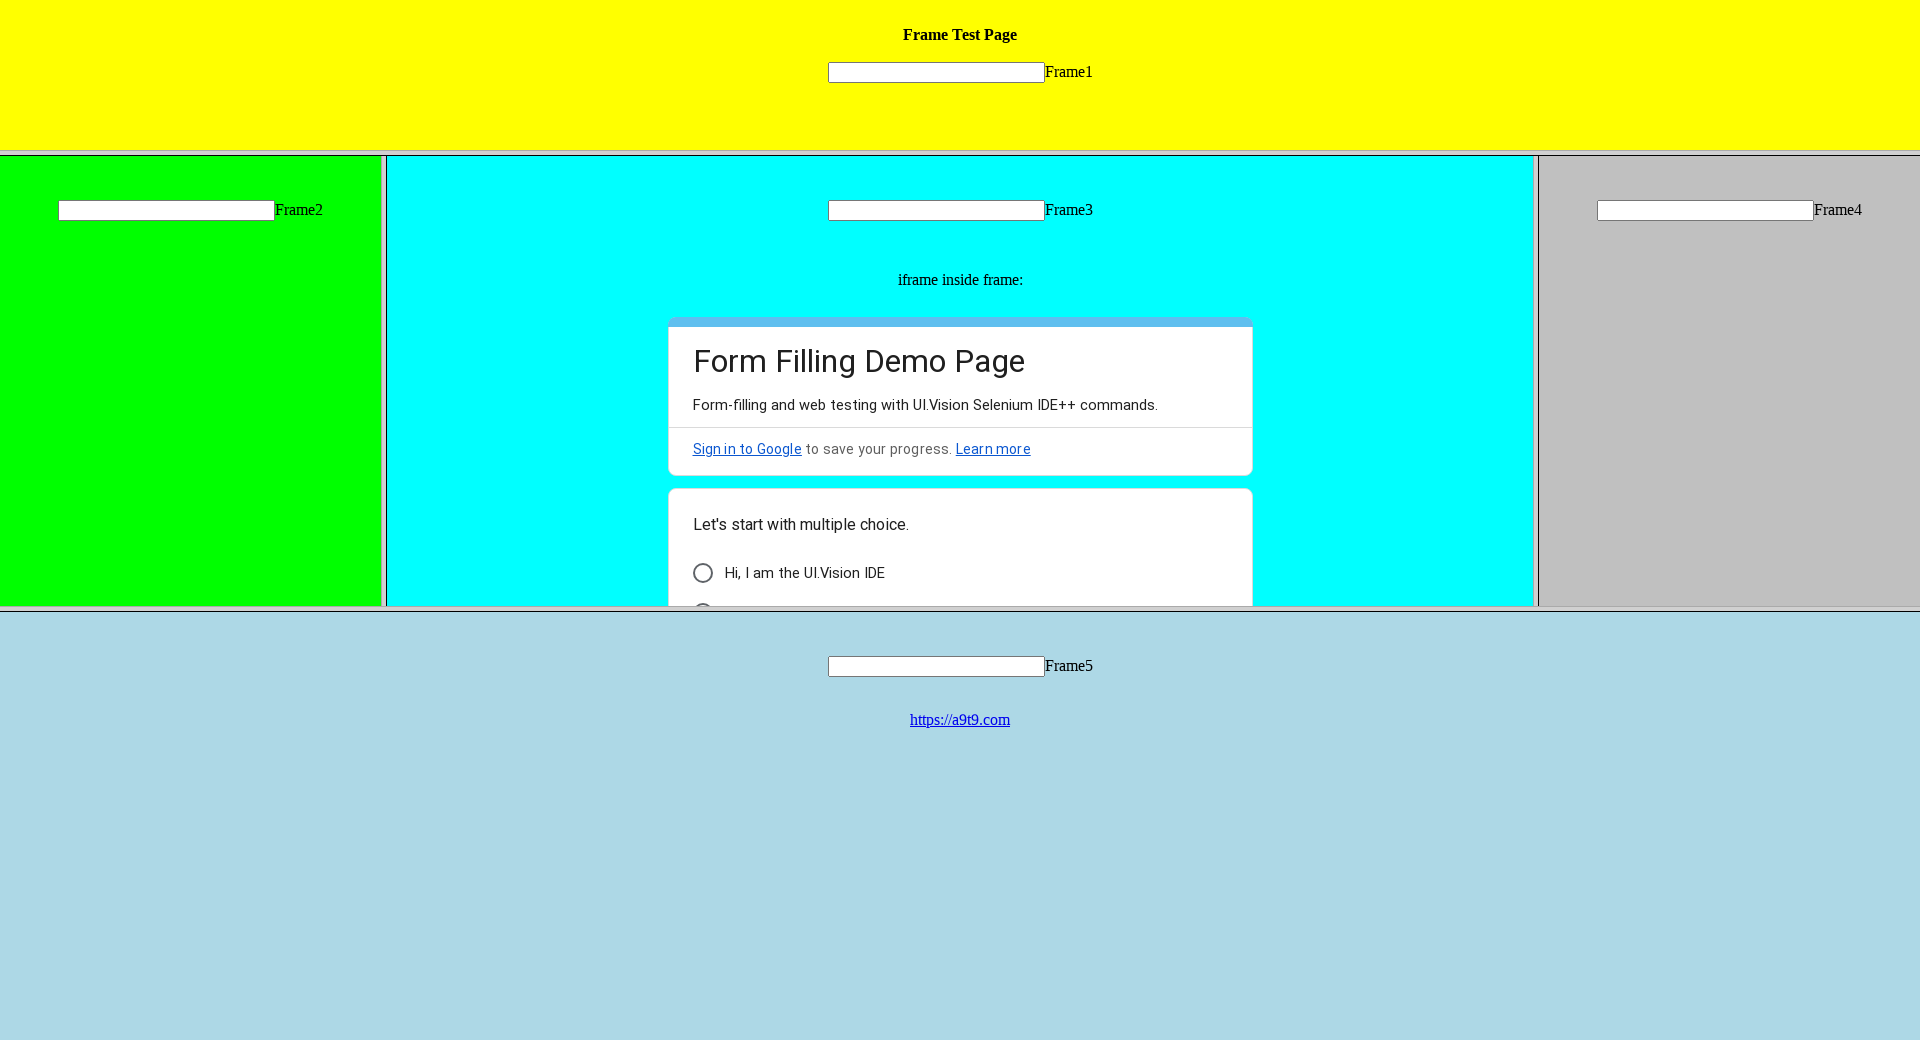

Located frame with URL https://ui.vision/demo/webtest/frames/frame_1.html
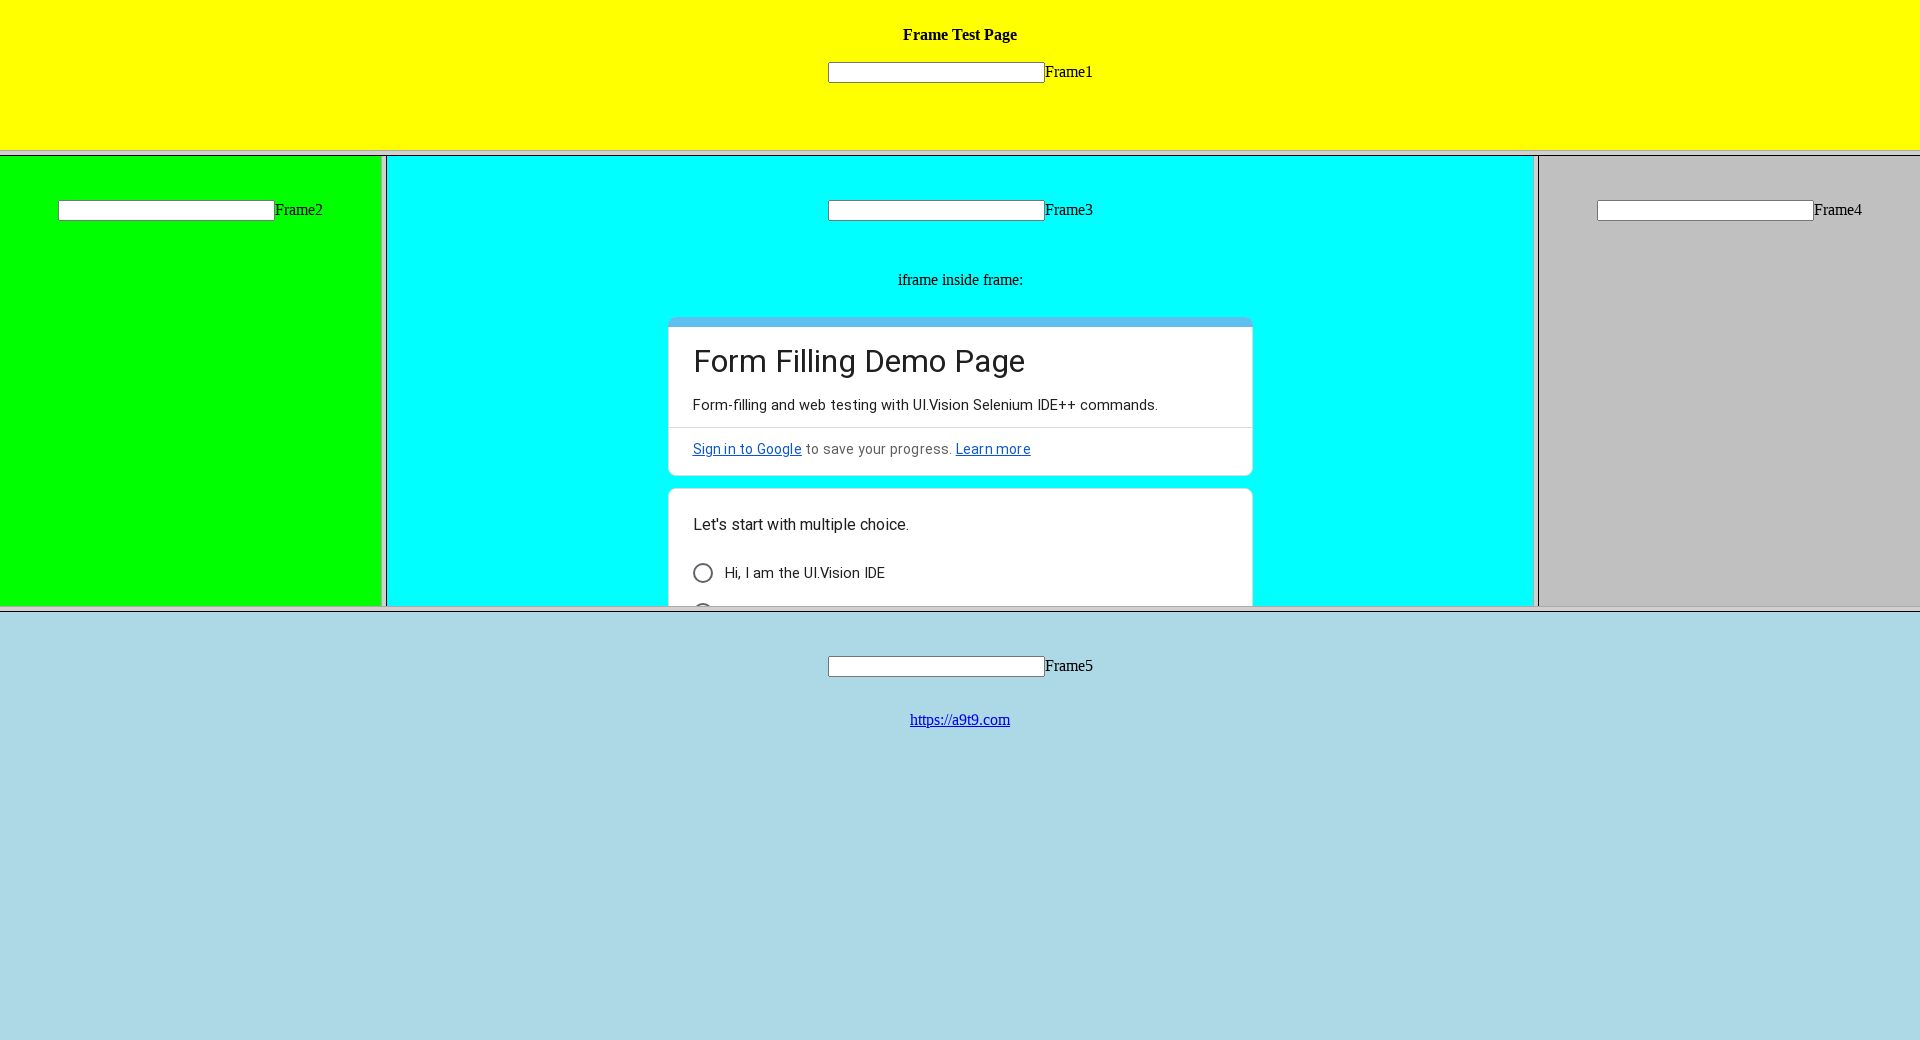

Filled text input field in frame with 'testuser_frame' on [name='mytext1']
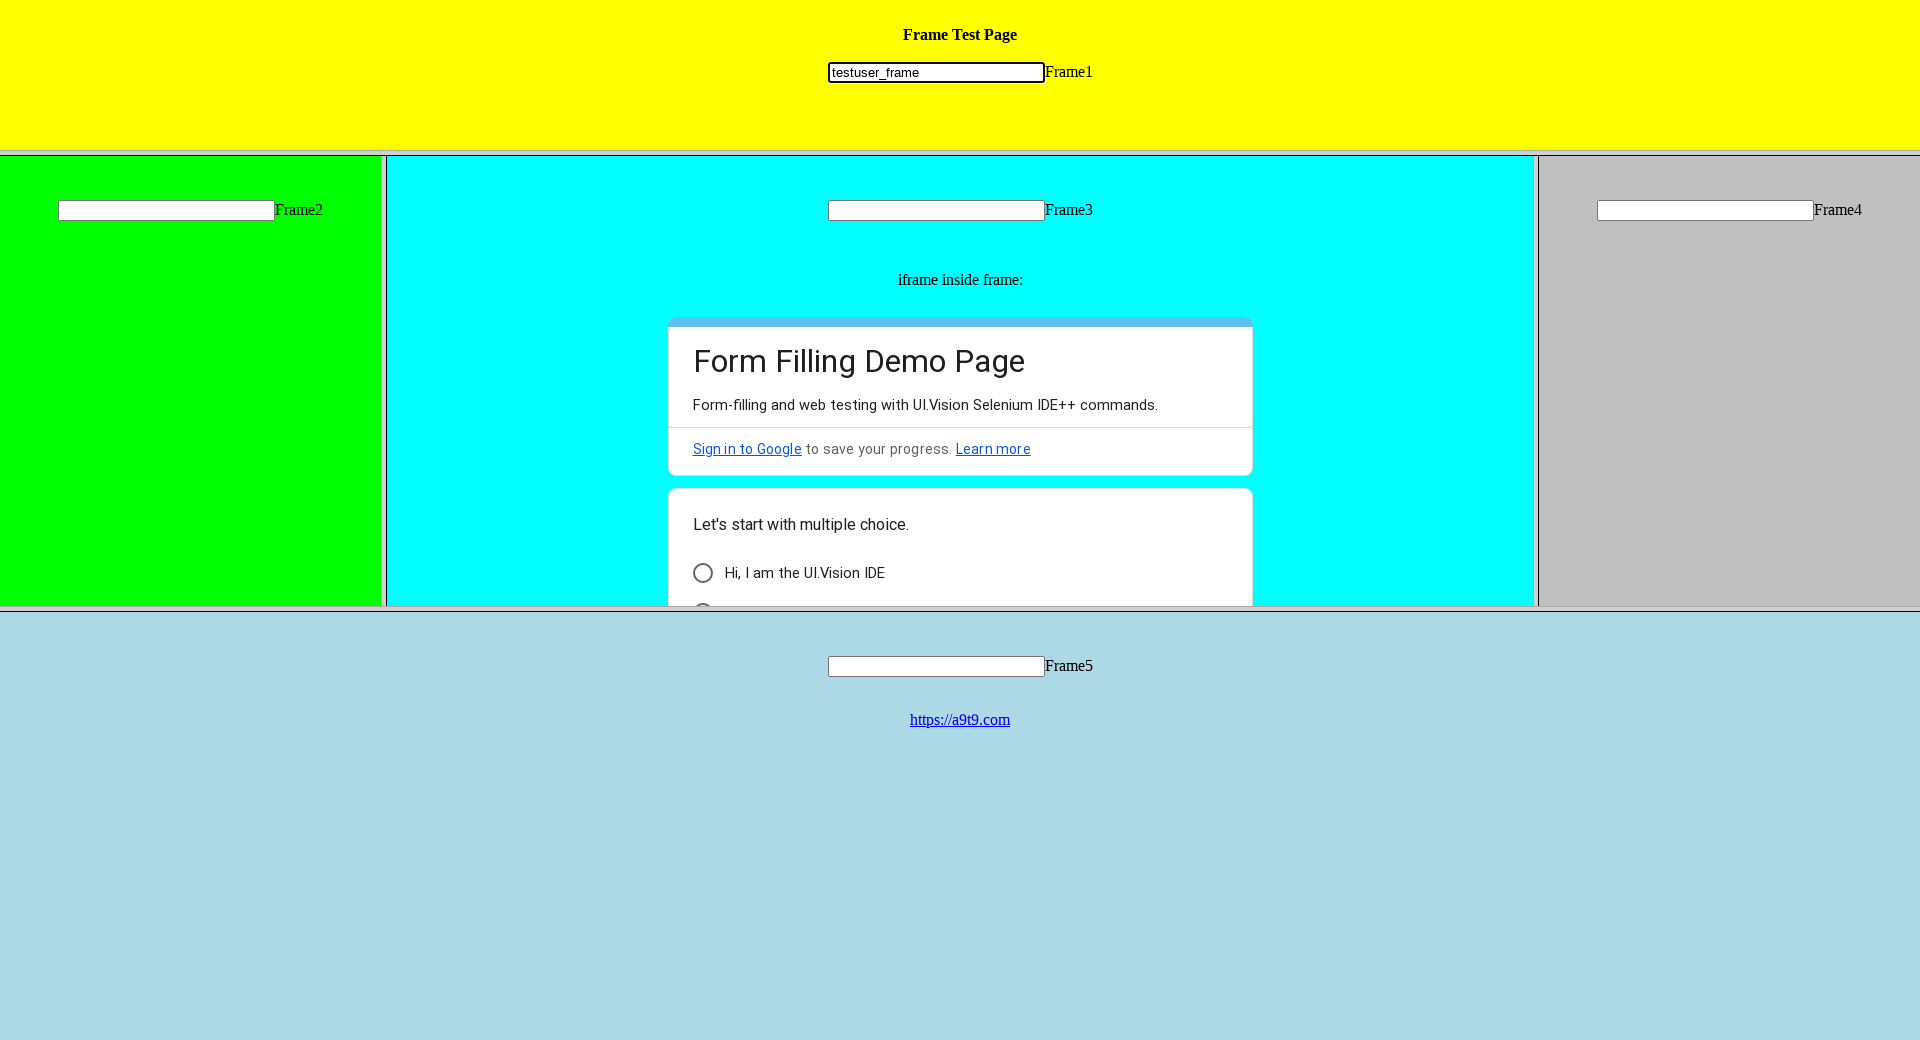

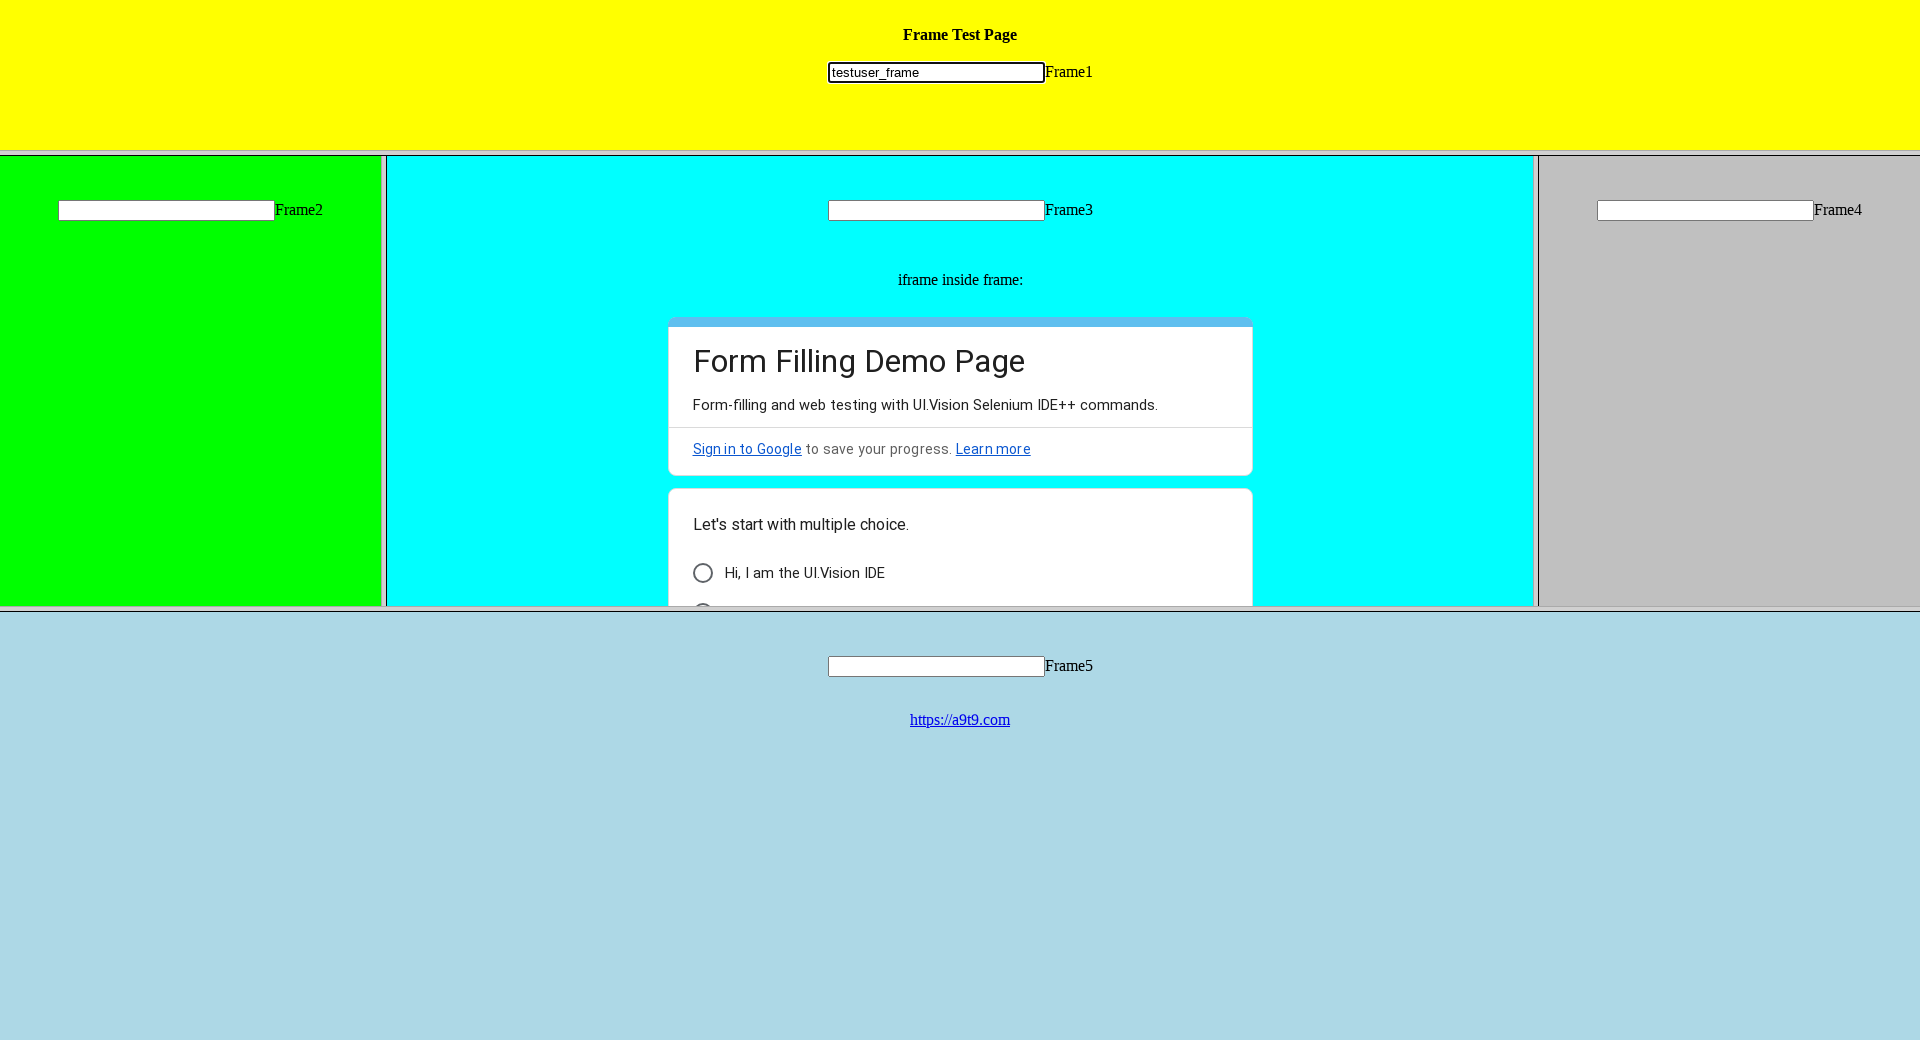